Tests editing a todo item by double-clicking and changing its text

Starting URL: https://demo.playwright.dev/todomvc

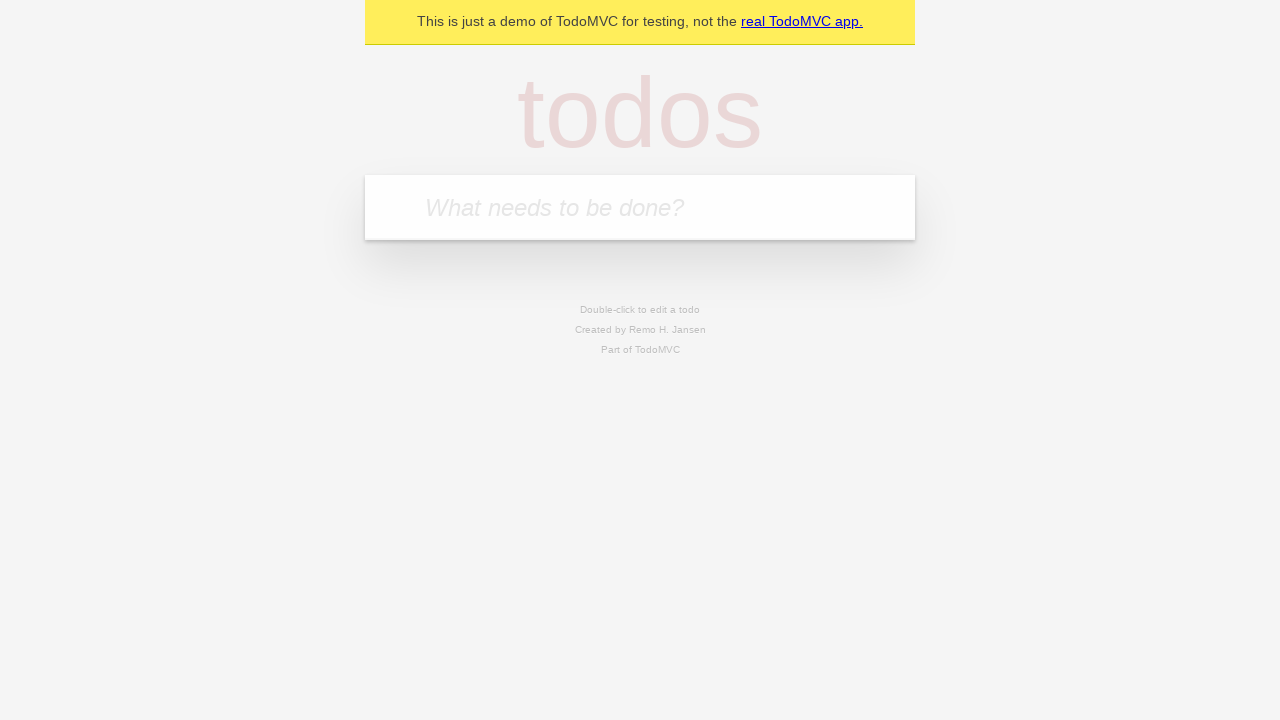

Filled todo input with 'buy some cheese' on internal:attr=[placeholder="What needs to be done?"i]
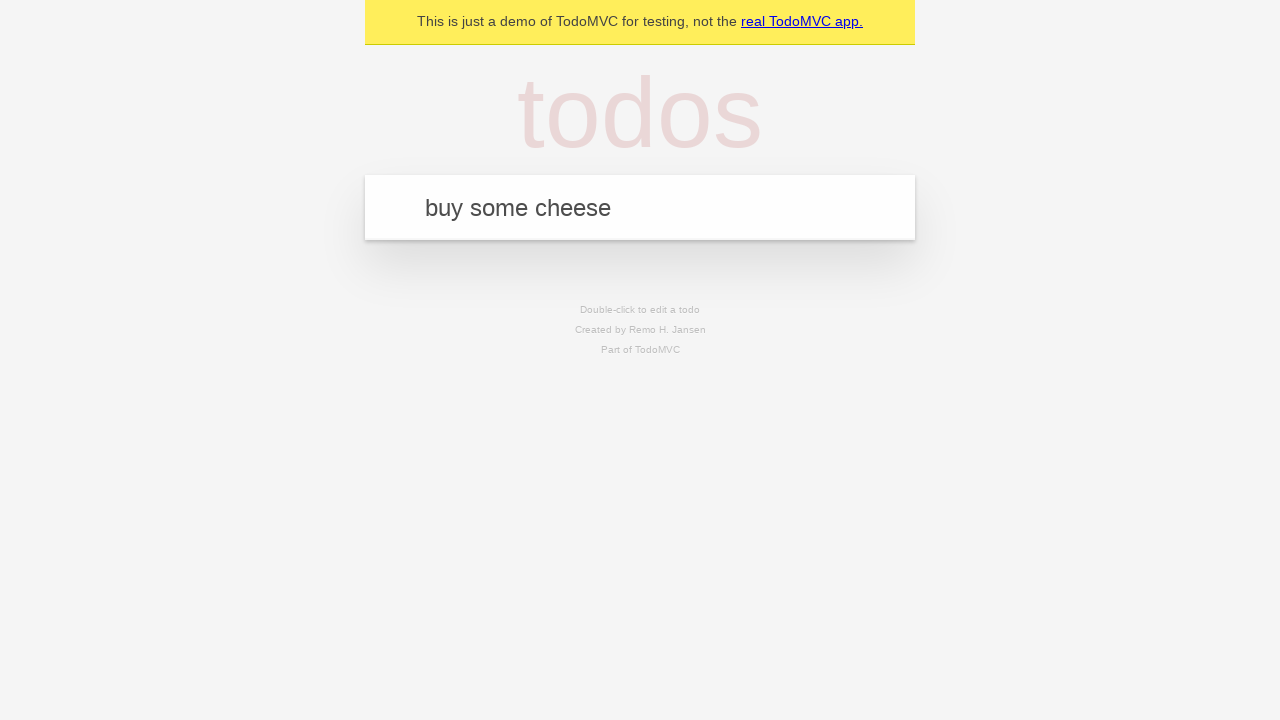

Pressed Enter to create todo 'buy some cheese' on internal:attr=[placeholder="What needs to be done?"i]
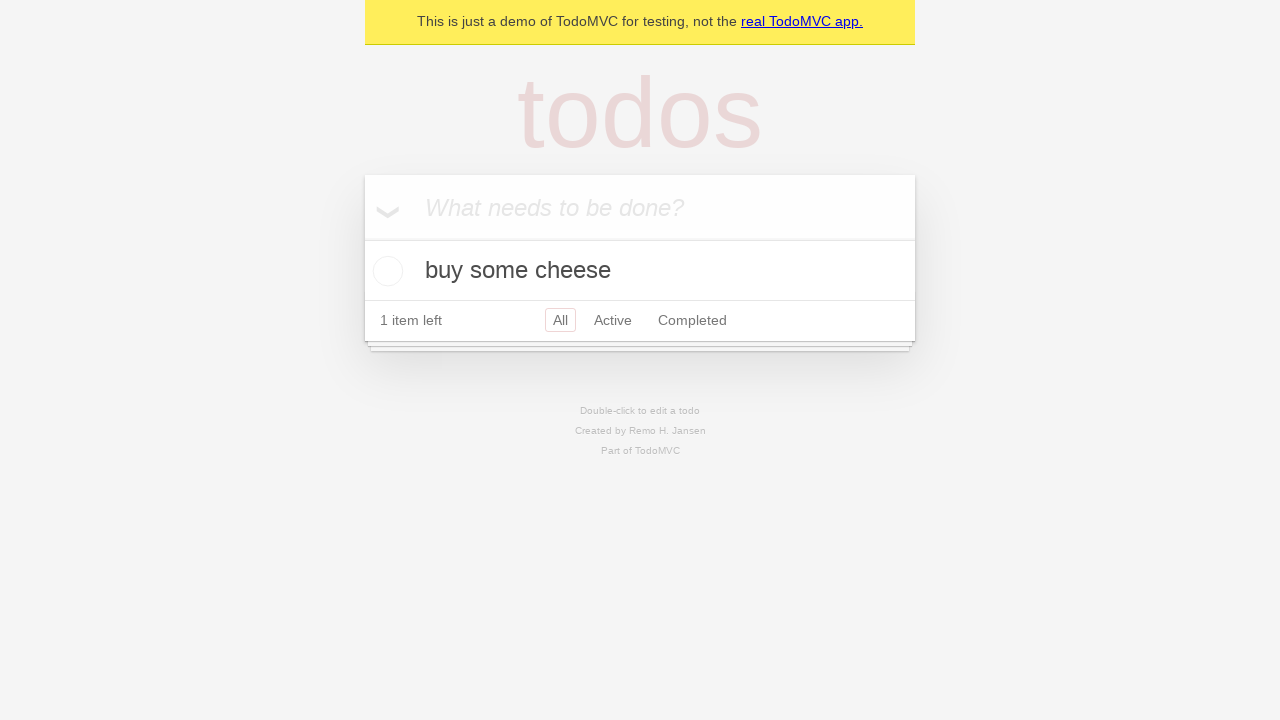

Filled todo input with 'feed the cat' on internal:attr=[placeholder="What needs to be done?"i]
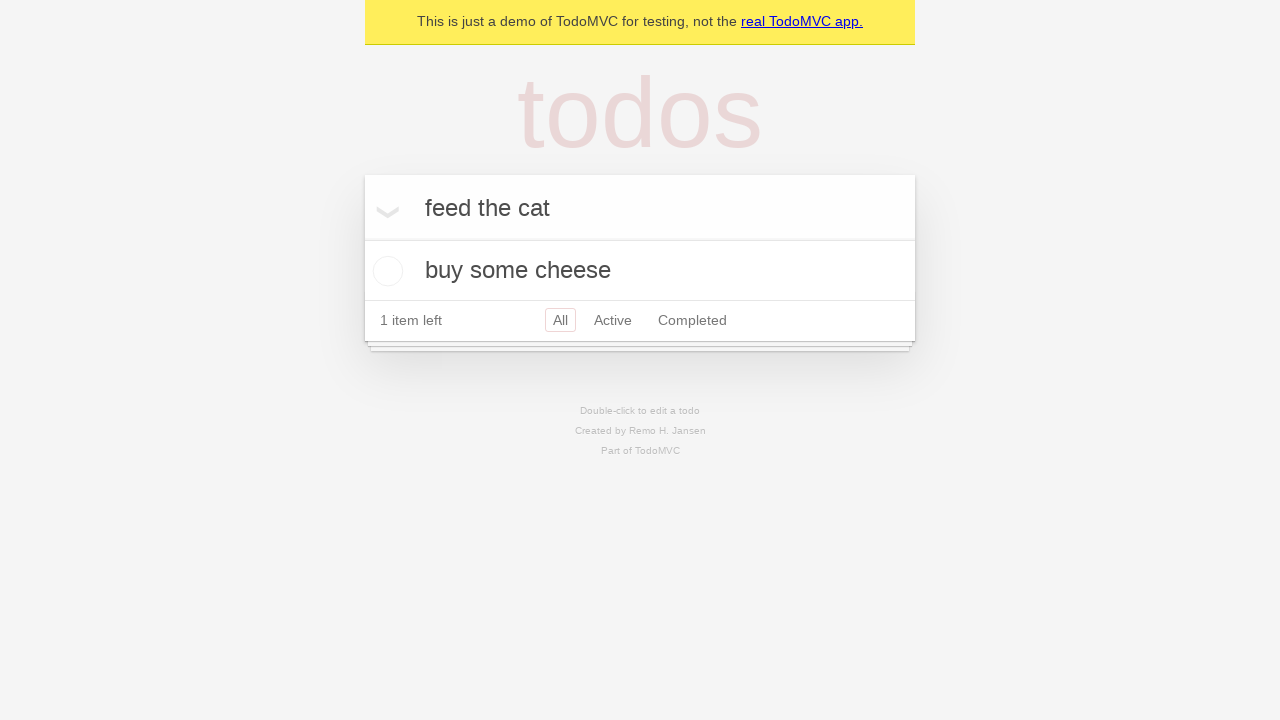

Pressed Enter to create todo 'feed the cat' on internal:attr=[placeholder="What needs to be done?"i]
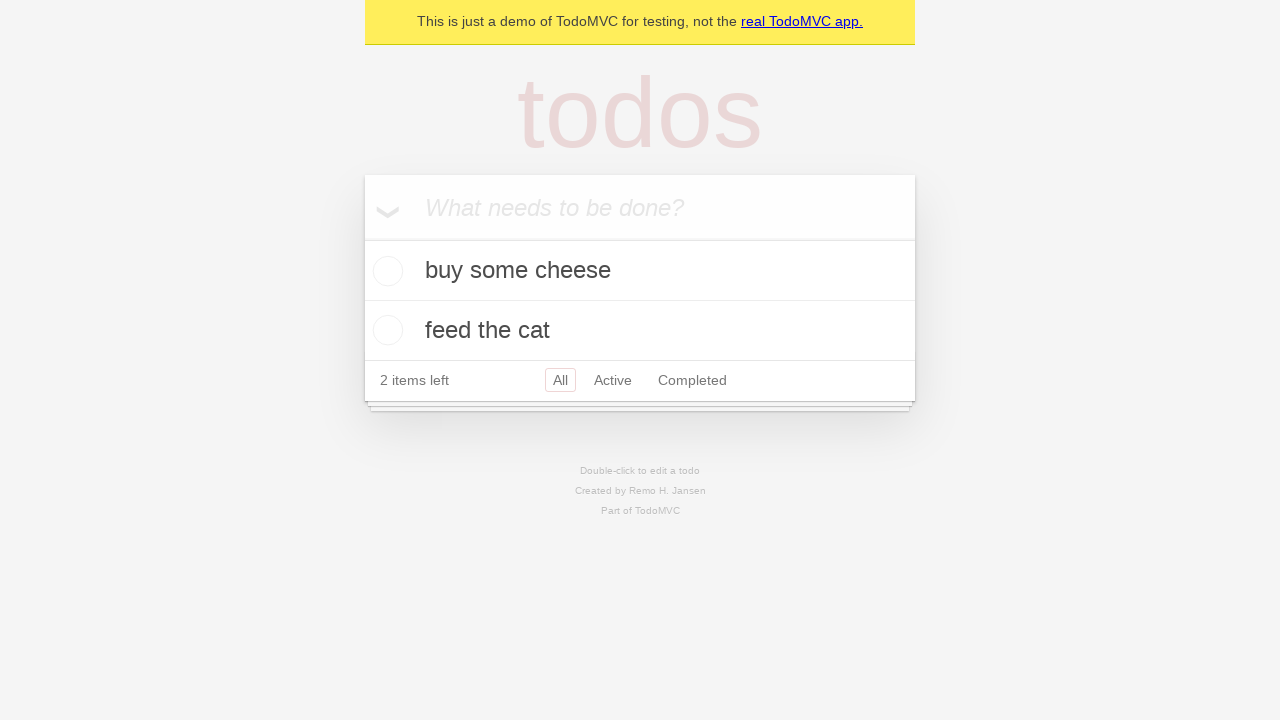

Filled todo input with 'book a doctors appointment' on internal:attr=[placeholder="What needs to be done?"i]
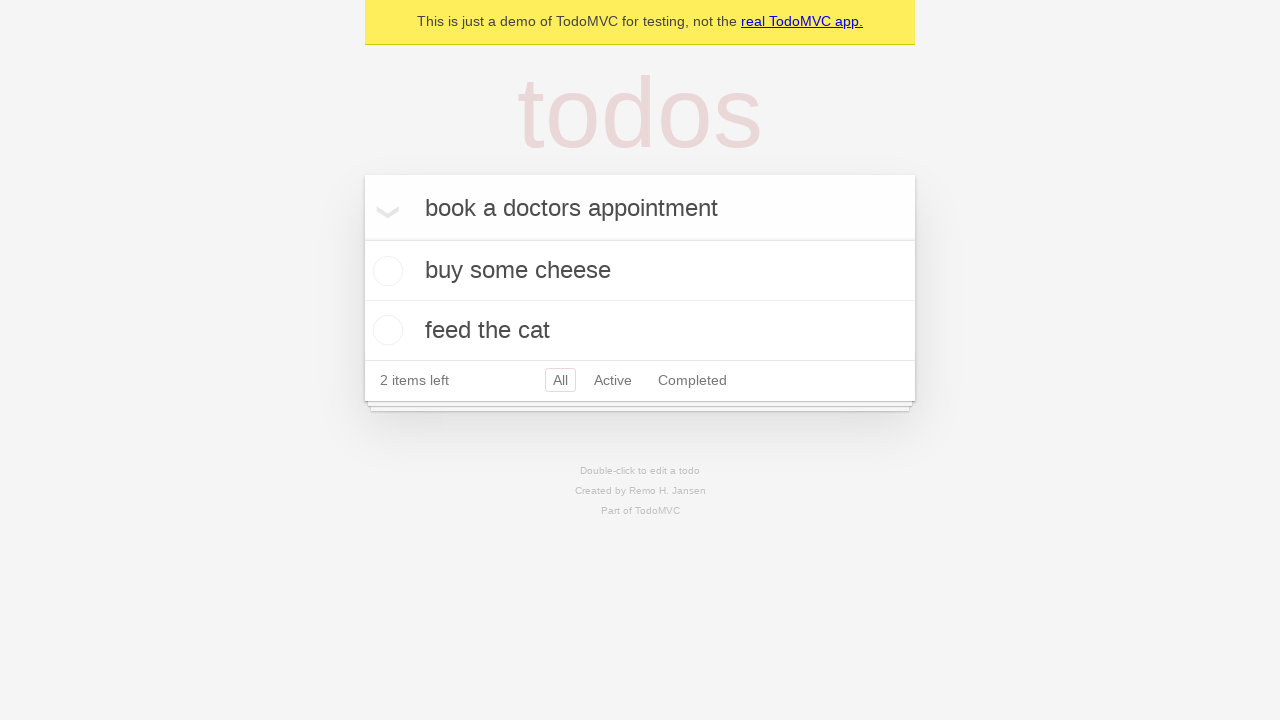

Pressed Enter to create todo 'book a doctors appointment' on internal:attr=[placeholder="What needs to be done?"i]
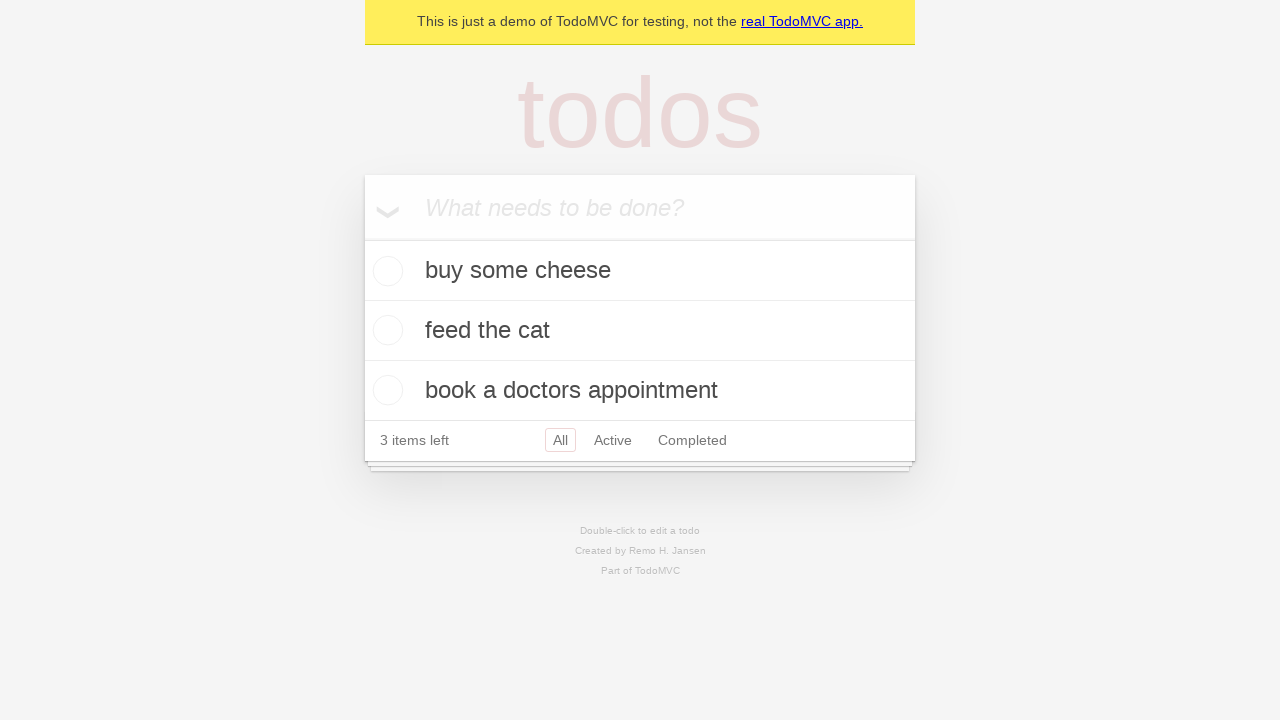

Waited for all 3 todos to be created
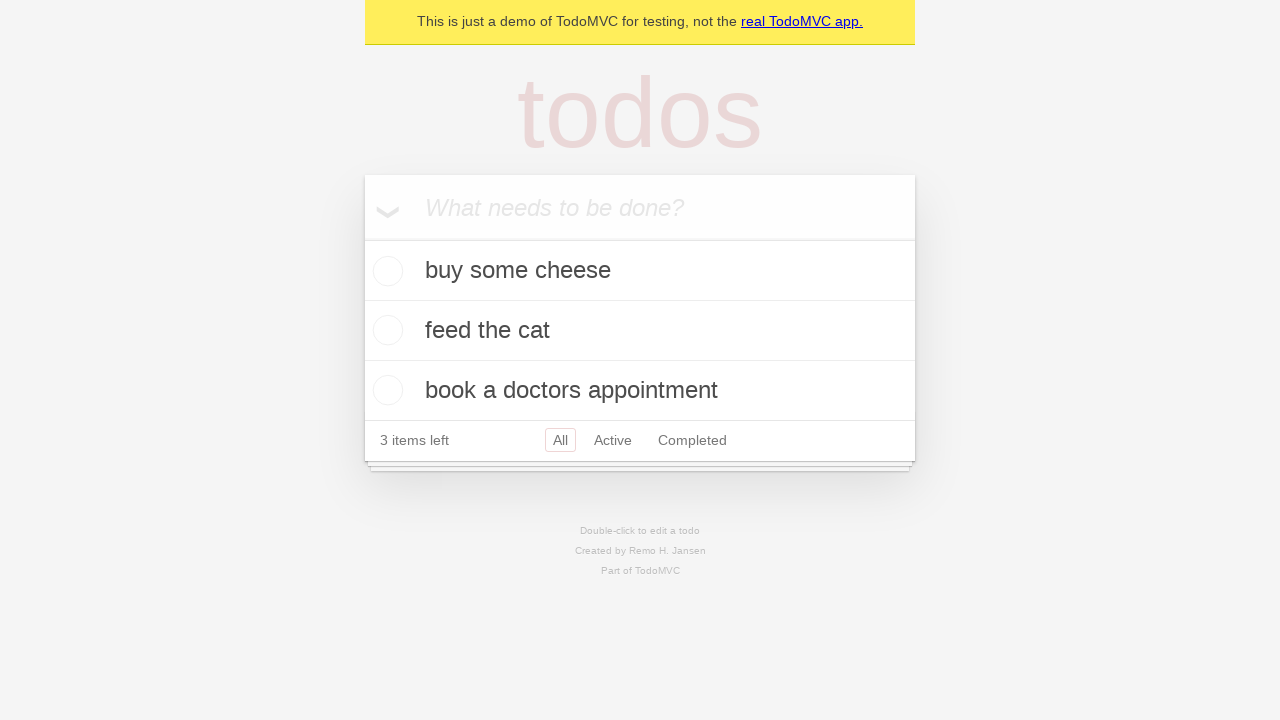

Double-clicked second todo item to enter edit mode at (640, 331) on internal:testid=[data-testid="todo-item"s] >> nth=1
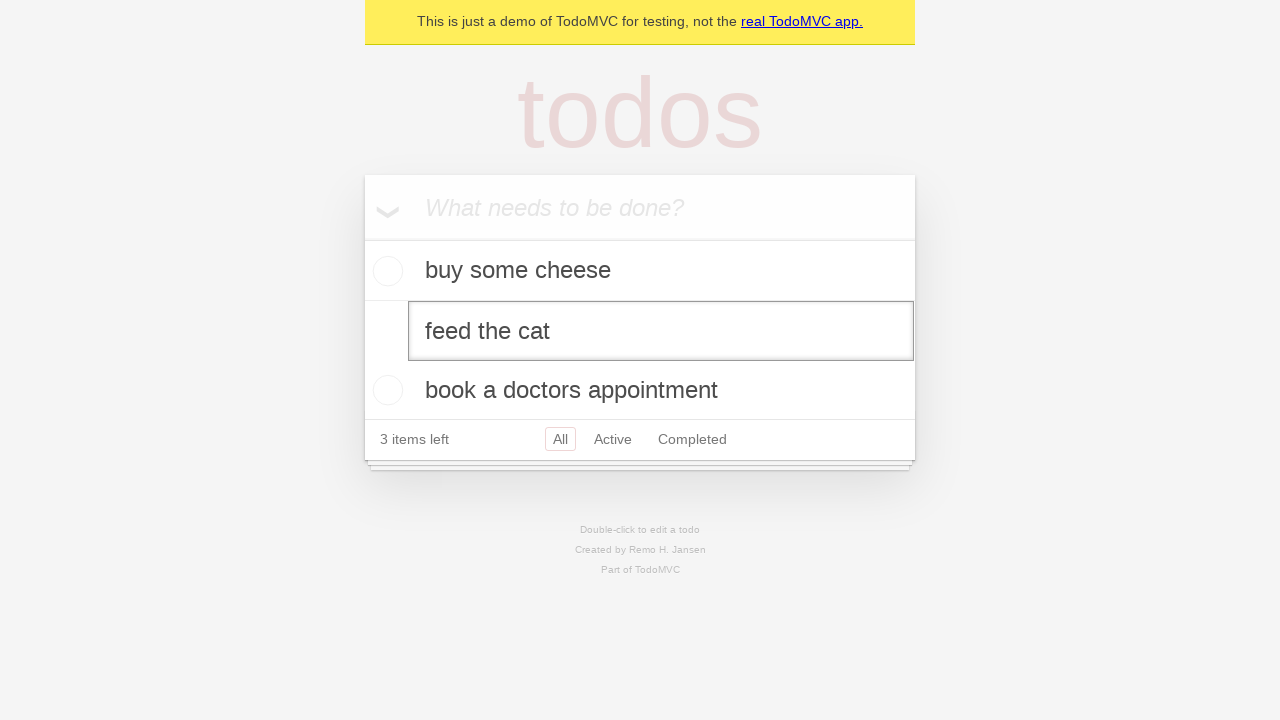

Changed todo text to 'buy some sausages' on internal:testid=[data-testid="todo-item"s] >> nth=1 >> internal:role=textbox[nam
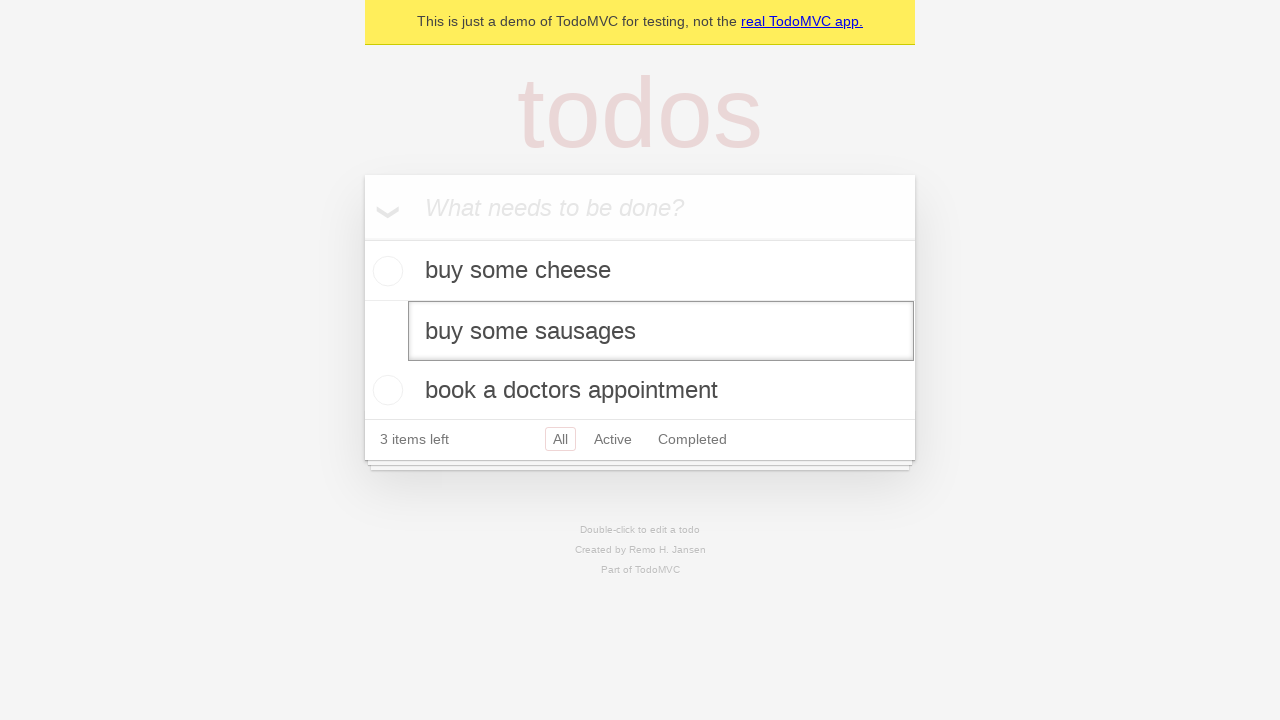

Pressed Enter to confirm todo edit on internal:testid=[data-testid="todo-item"s] >> nth=1 >> internal:role=textbox[nam
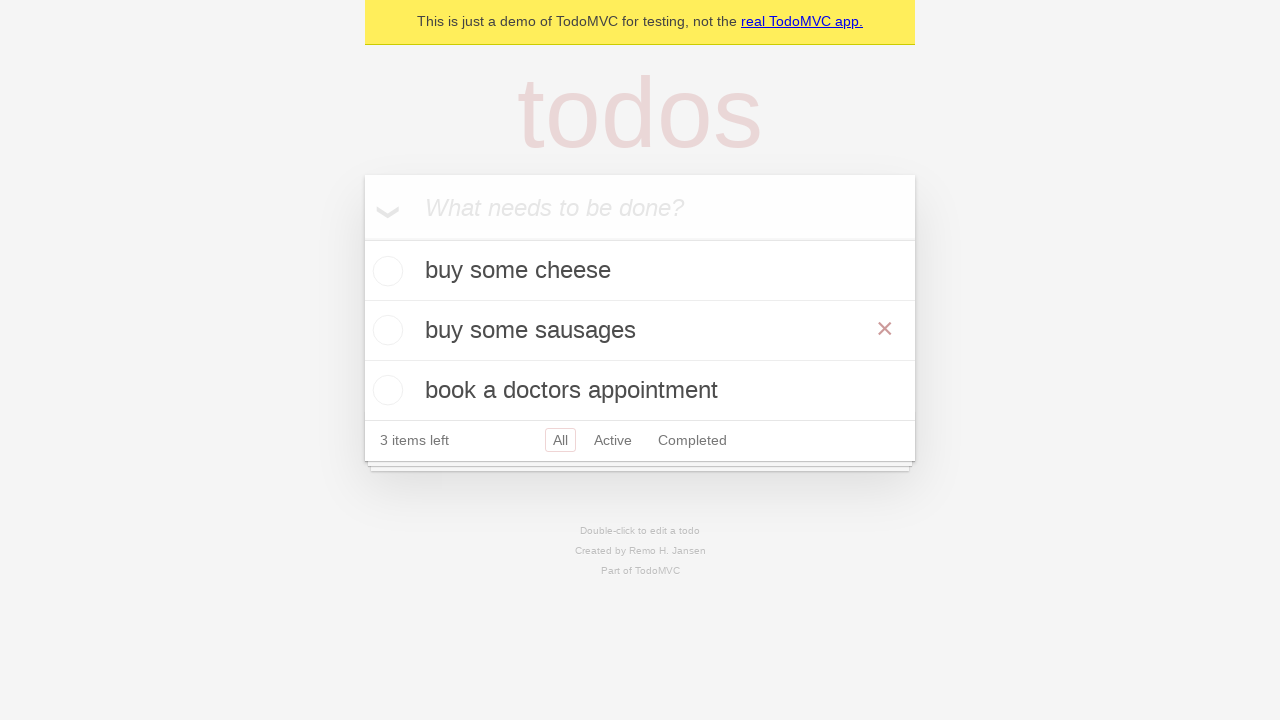

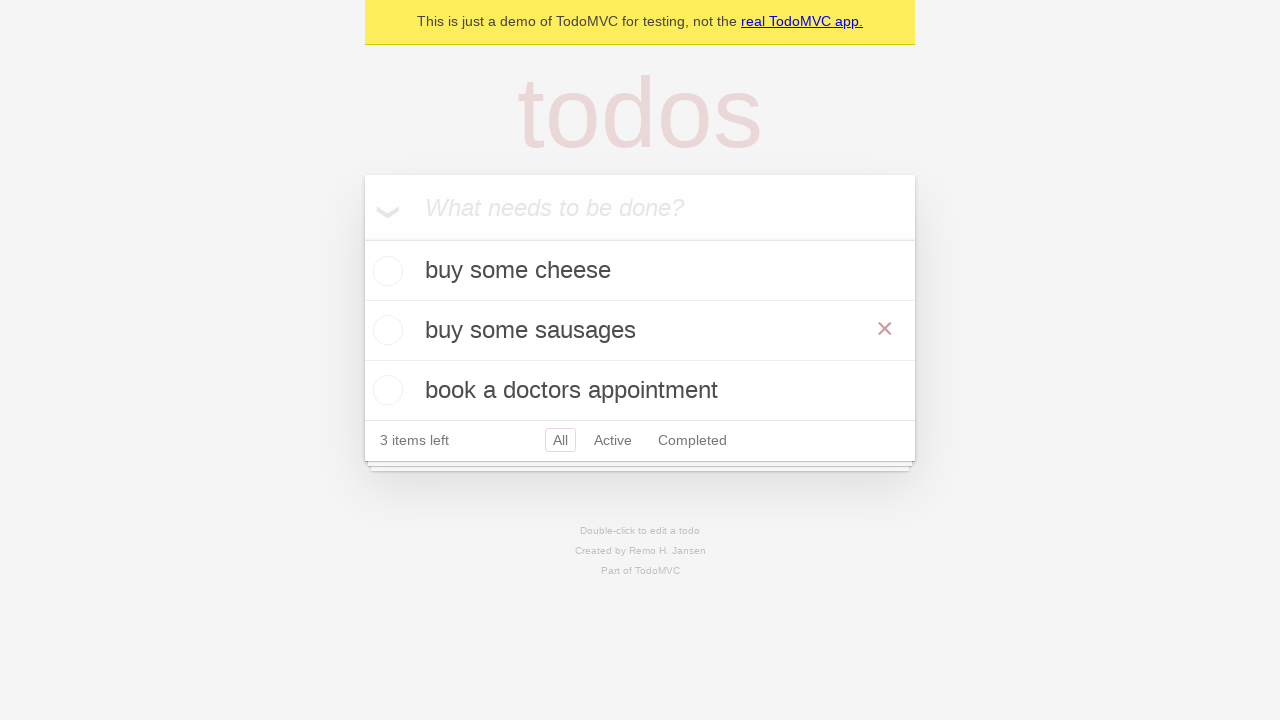